Tests handling of a basic JavaScript alert by clicking a button to trigger it and accepting the alert dialog

Starting URL: https://konflic.github.io/examples/pages/alerts.html

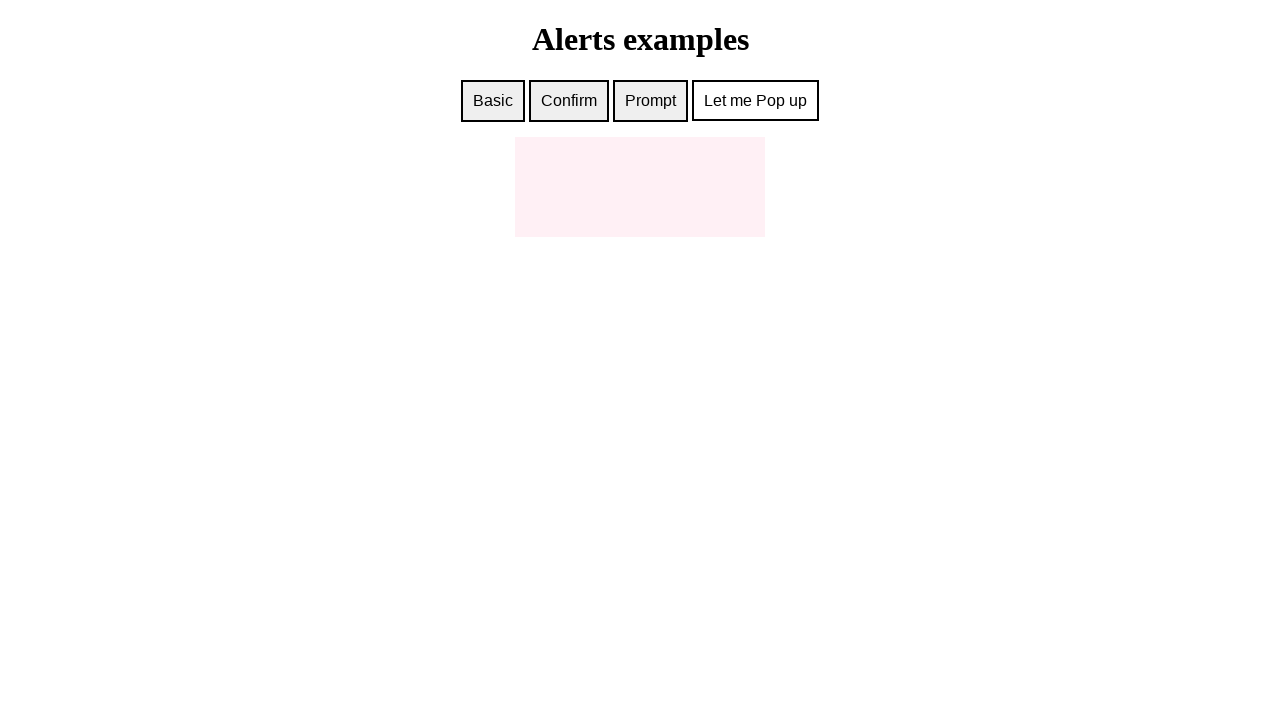

Clicked button to trigger basic alert at (493, 101) on #basic
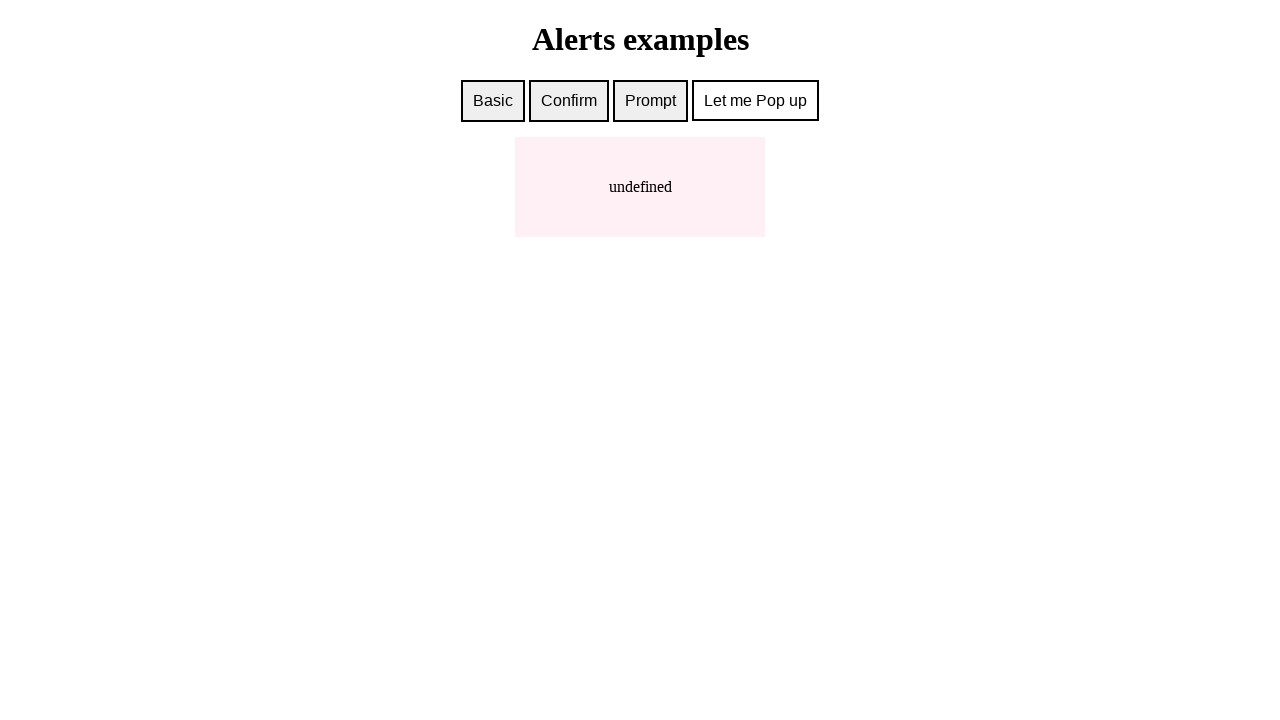

Set up dialog handler to accept alert
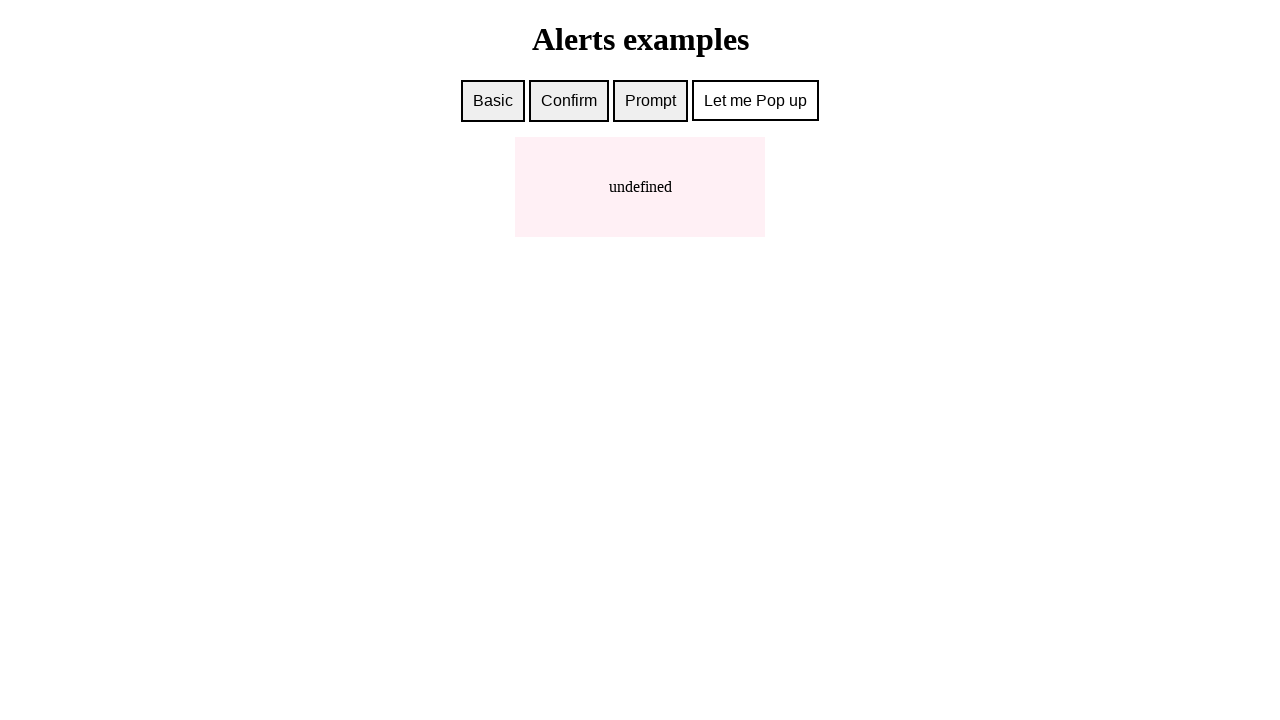

Waited for alert to be processed
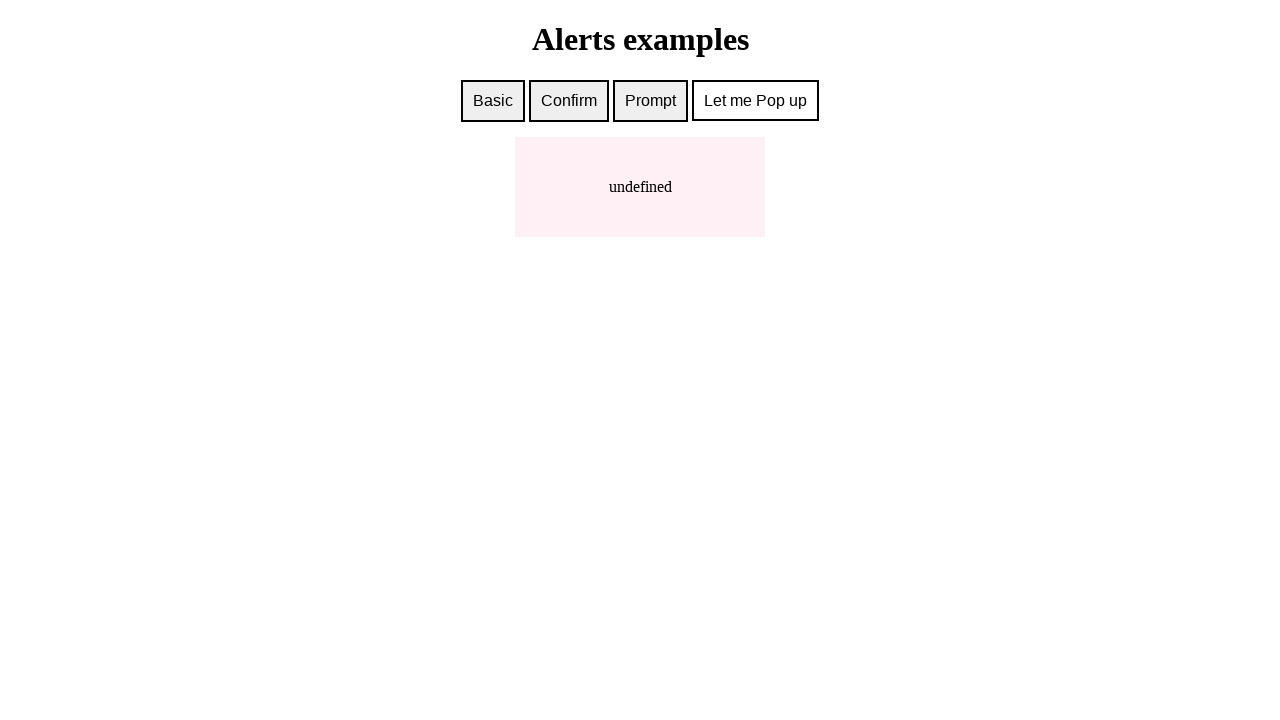

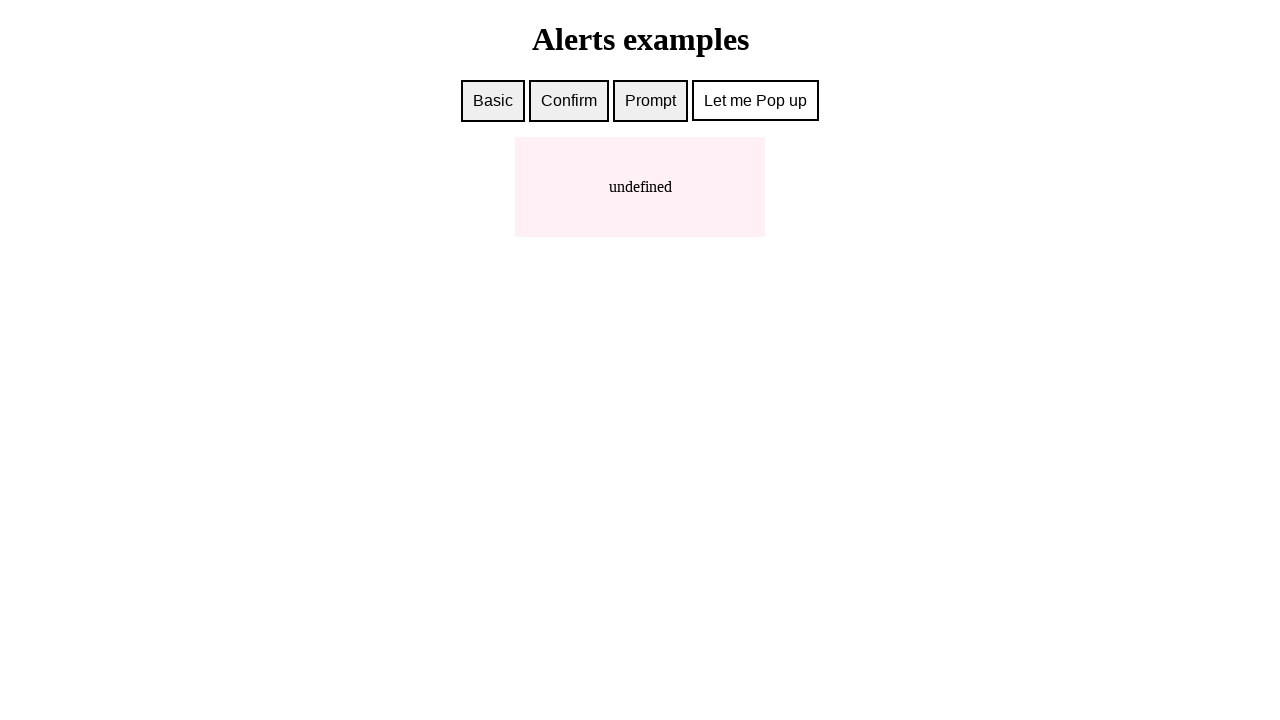